Tests the async remove/add functionality of a checkbox element by clicking Remove to make the checkbox disappear, then clicking Add to make it reappear.

Starting URL: https://the-internet.herokuapp.com/dynamic_controls

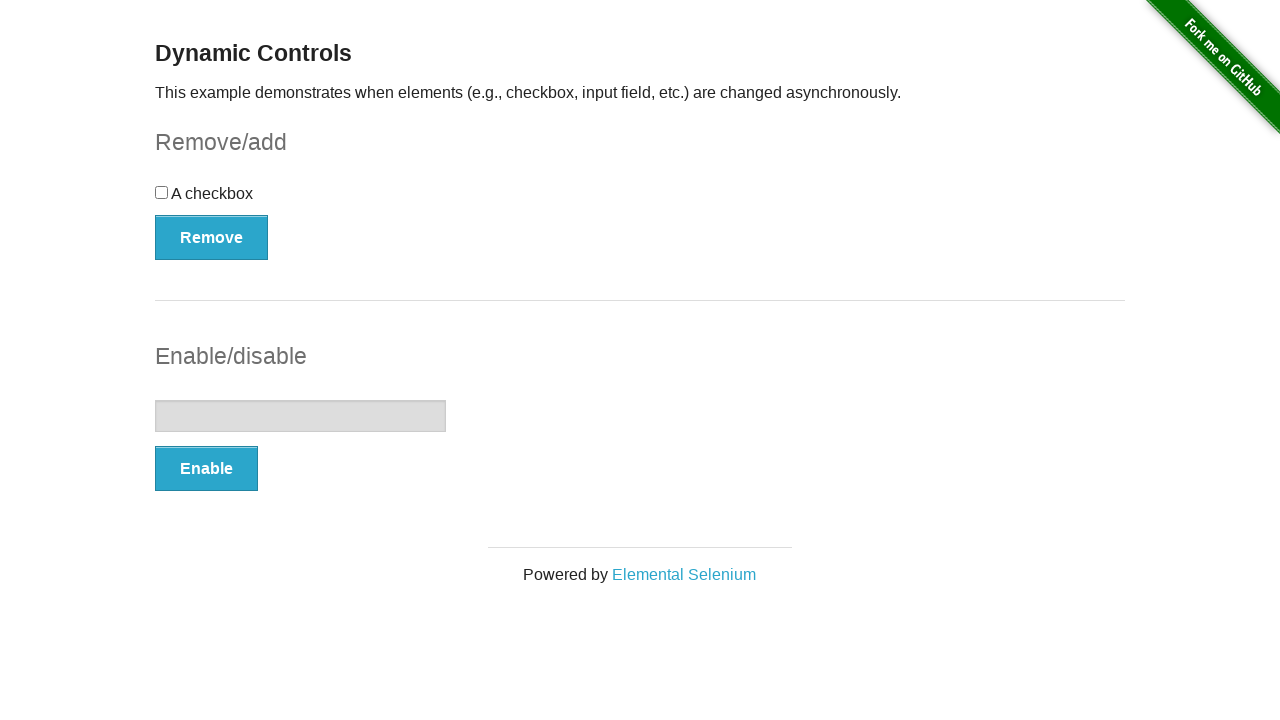

Verified page has loaded with 'Dynamic Controls' heading
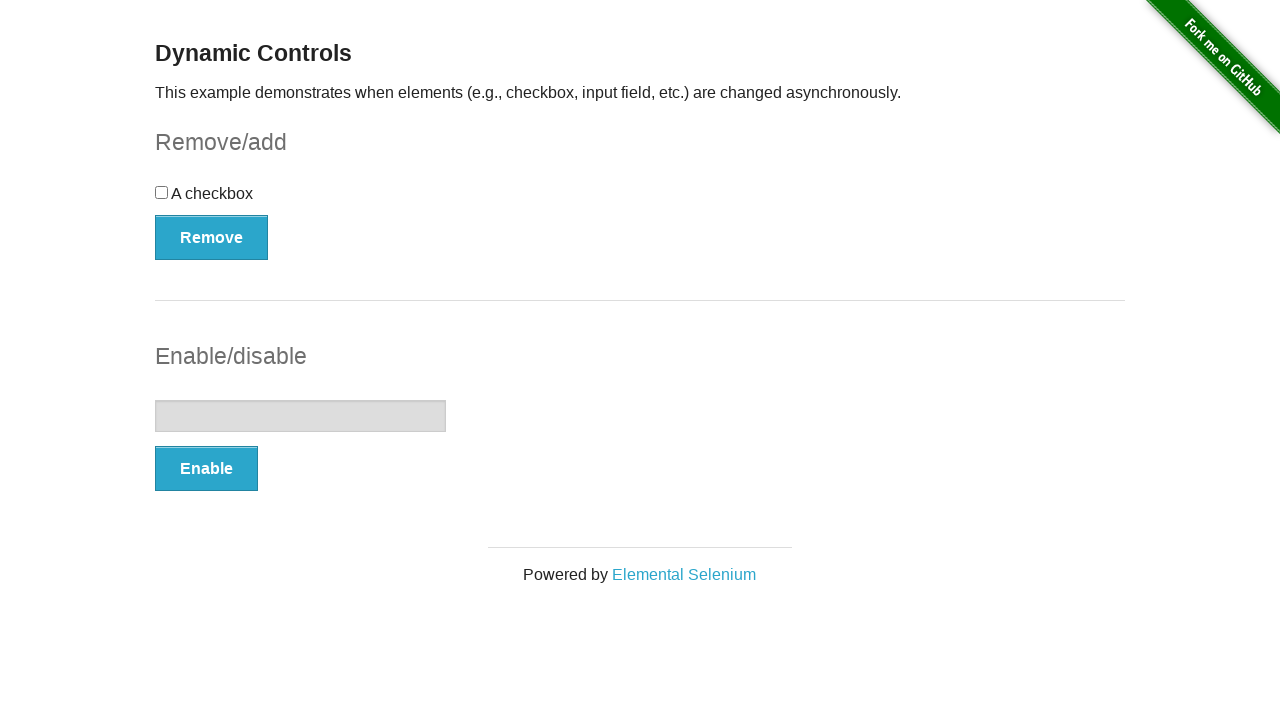

Confirmed checkbox element is present on the page
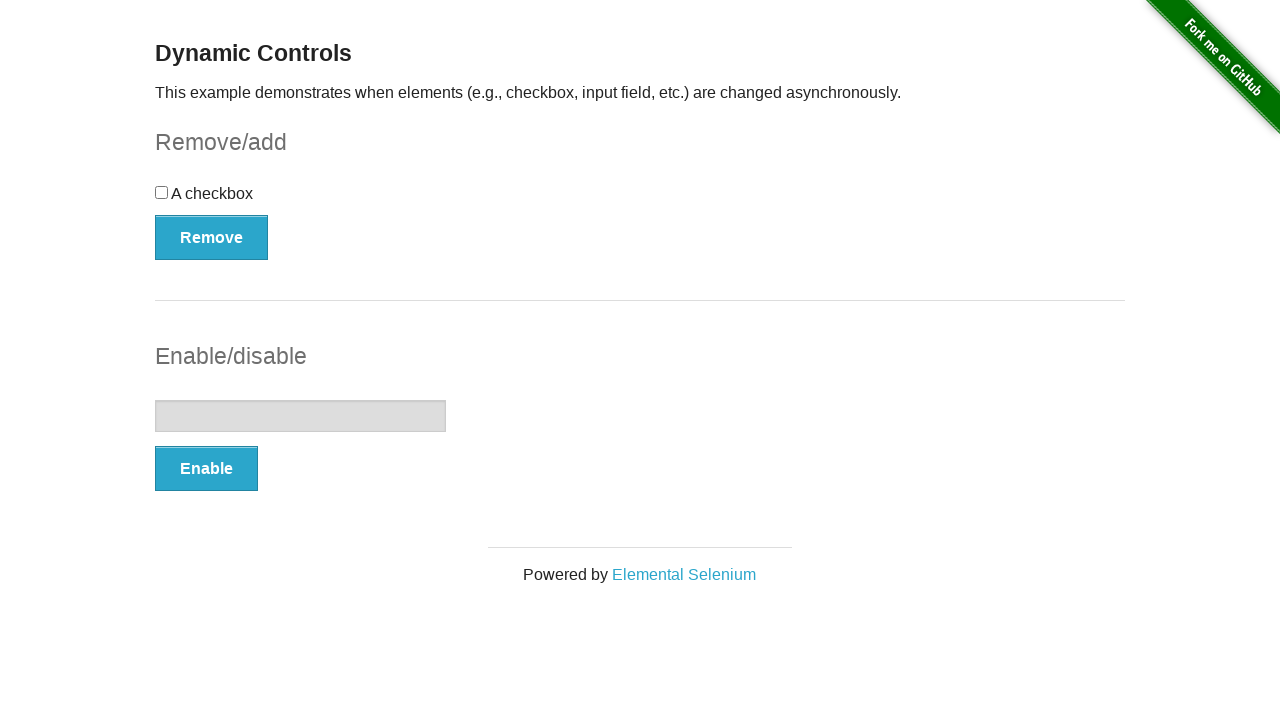

Clicked Remove button to trigger checkbox removal at (212, 237) on button:has-text('Remove')
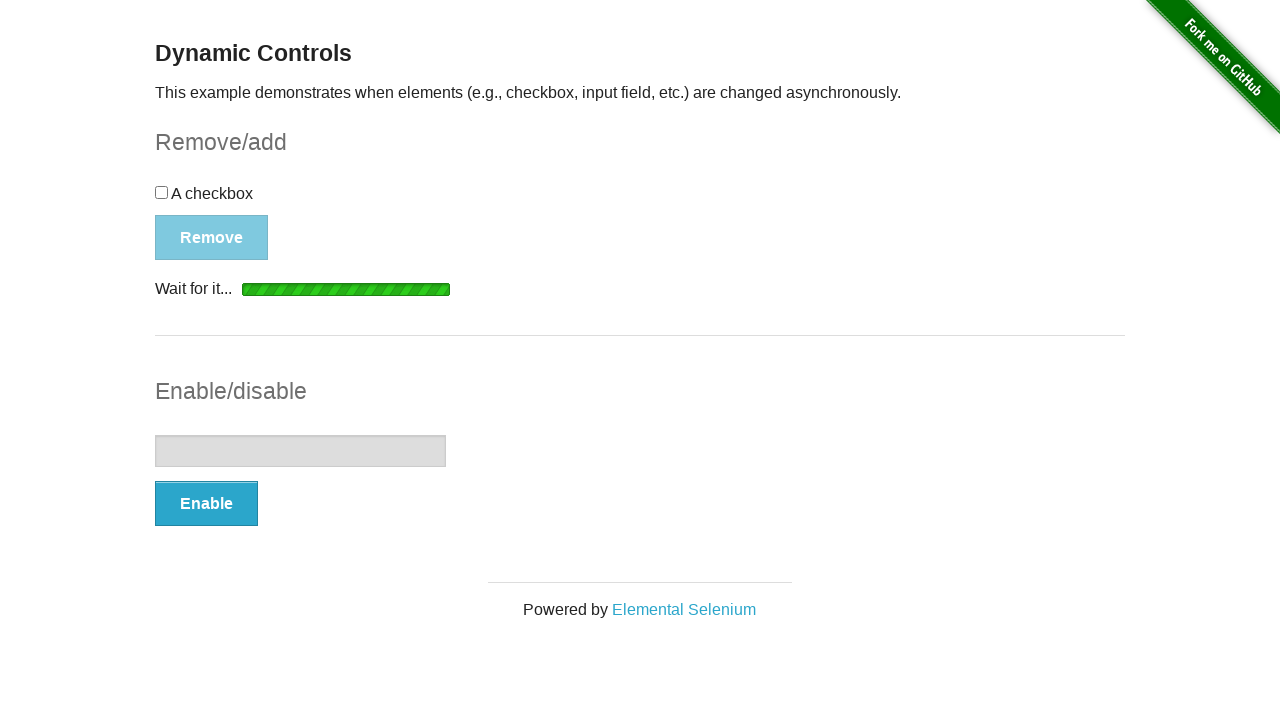

Waited for checkbox to be removed (async operation completed)
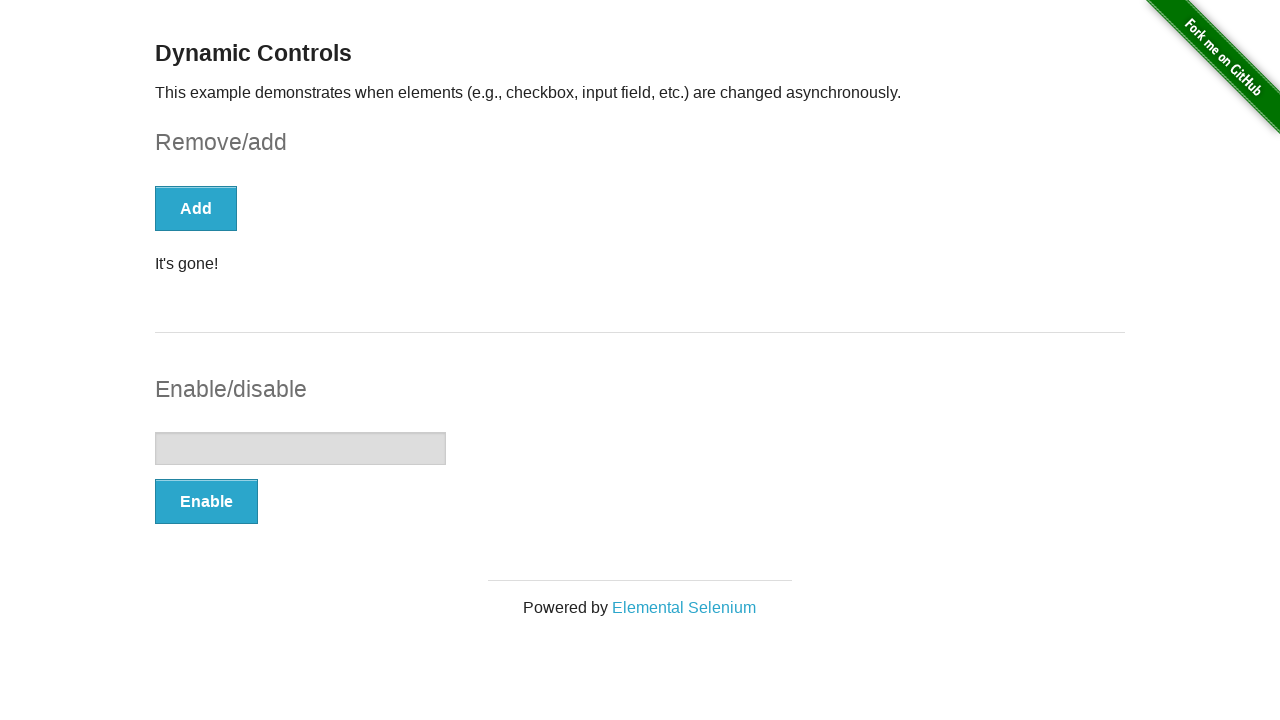

Clicked Add button to bring checkbox back at (196, 208) on button:has-text('Add')
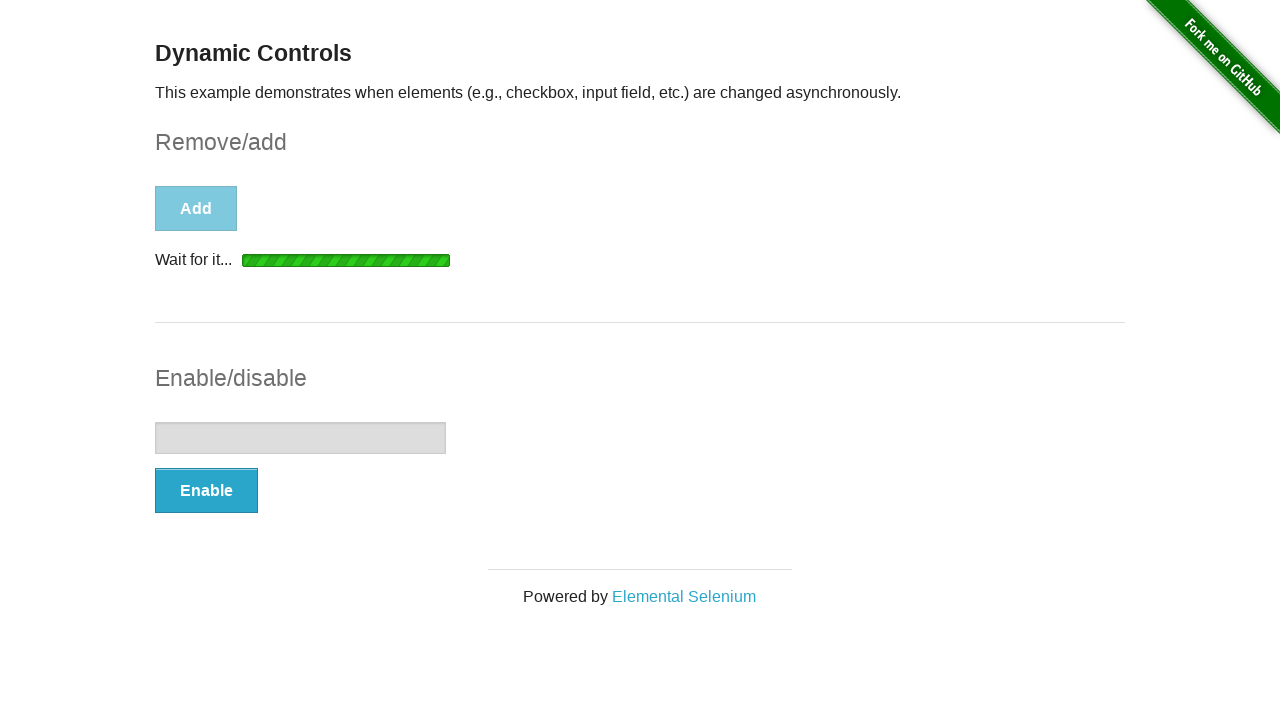

Verified checkbox element has reappeared on the page
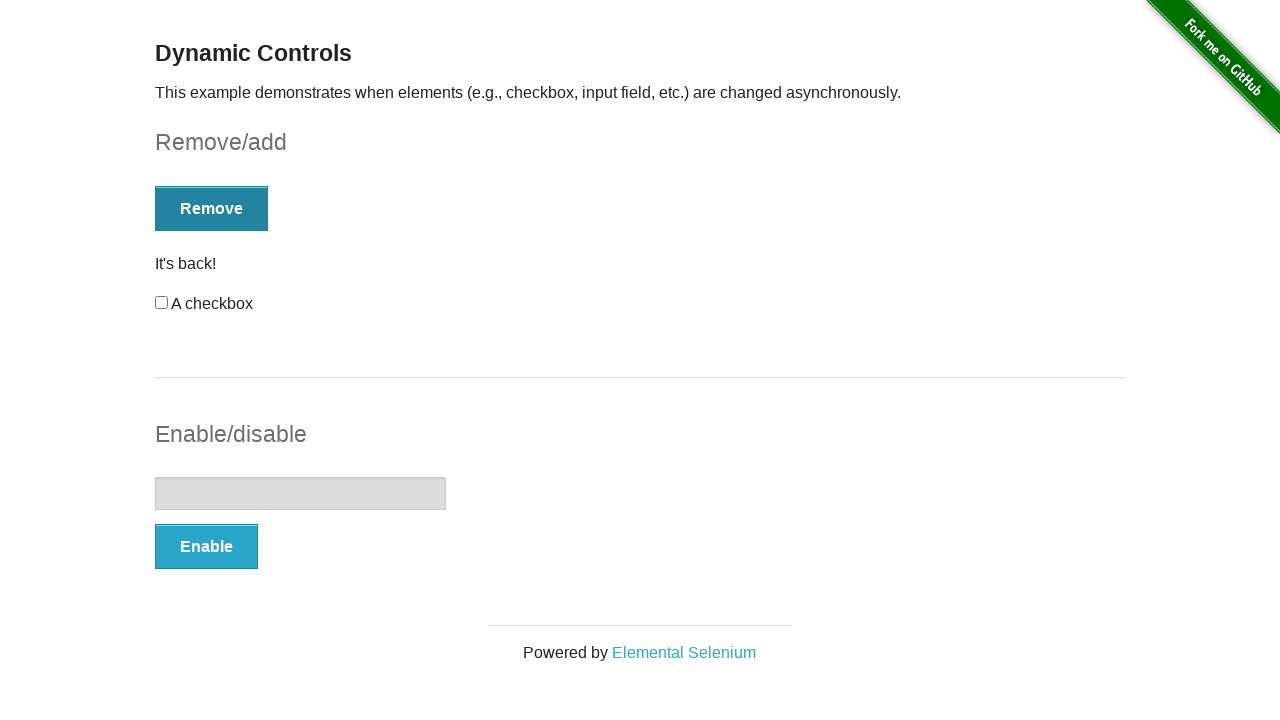

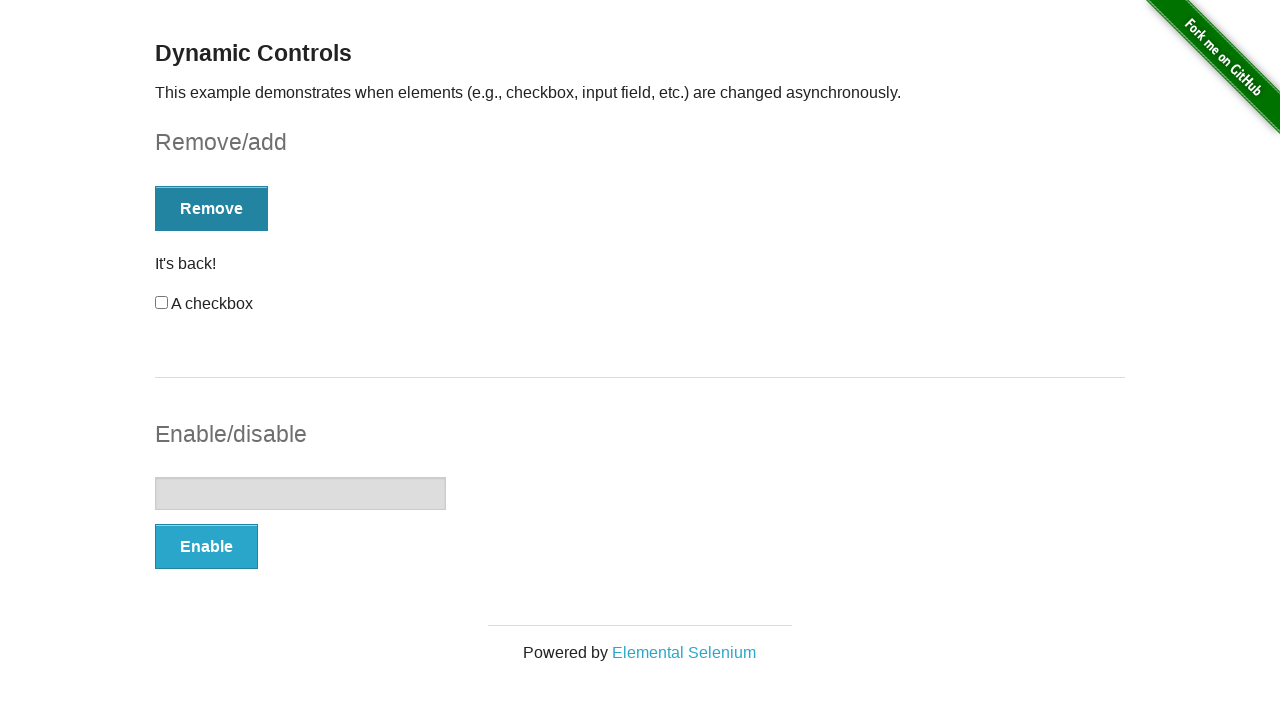